Tests browser navigation functionality by navigating to a page, going back, then going forward, verifying the page title at each step.

Starting URL: https://www.pavantestingtools.com/

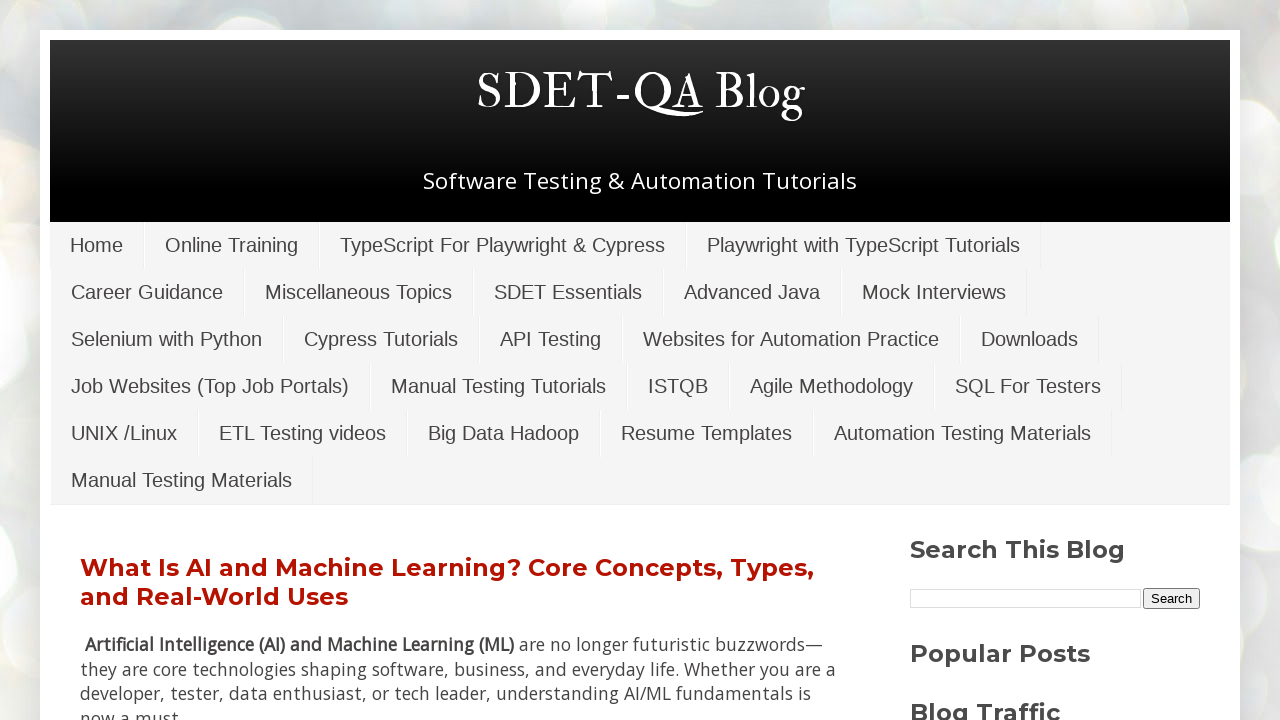

Retrieved initial page title from pavantestingtools.com
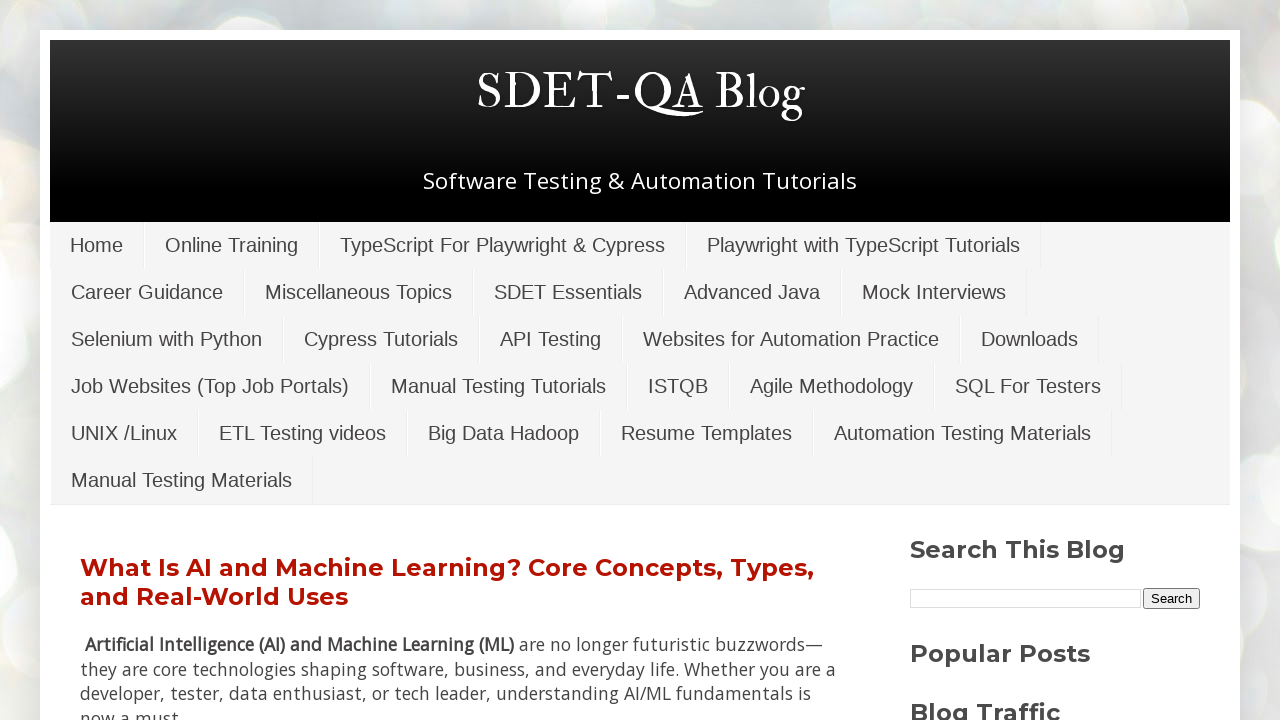

Navigated back in browser history
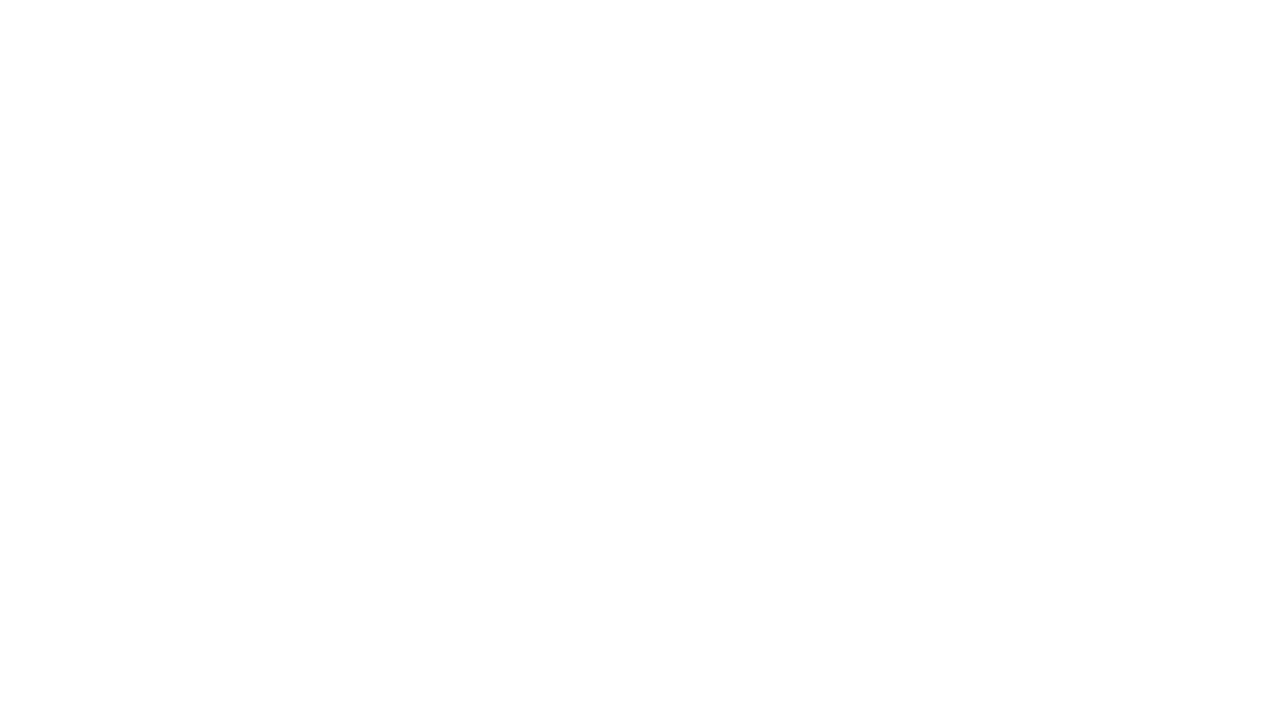

Navigated forward in browser history
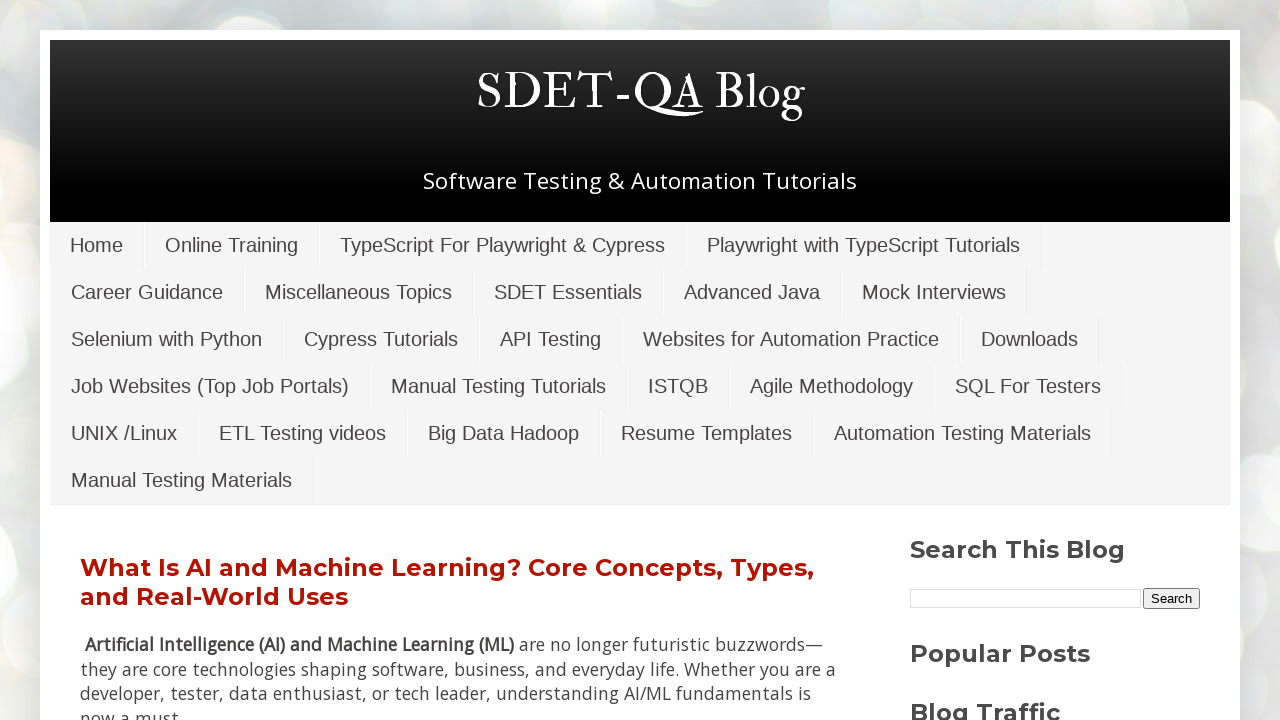

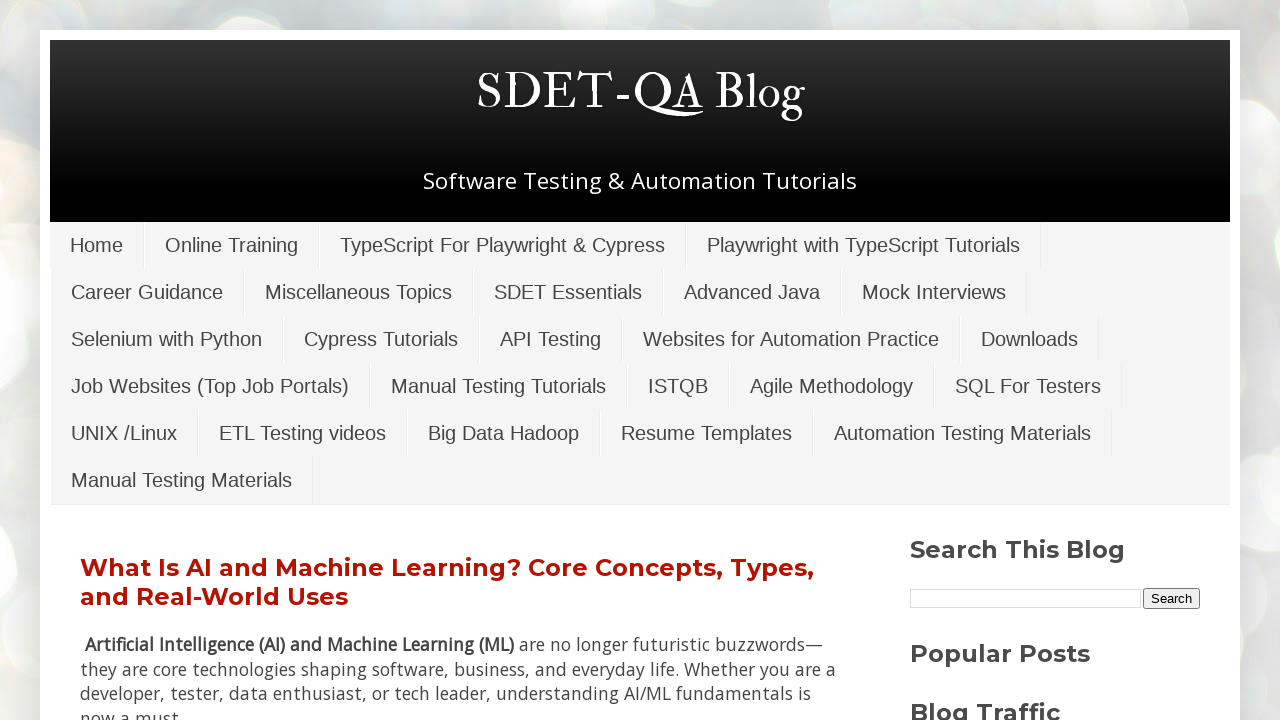